Tests iframe navigation by switching between multiple frames and interacting with form elements (text input and checkboxes) within each frame

Starting URL: https://krninformatix.com/frames/frames.html

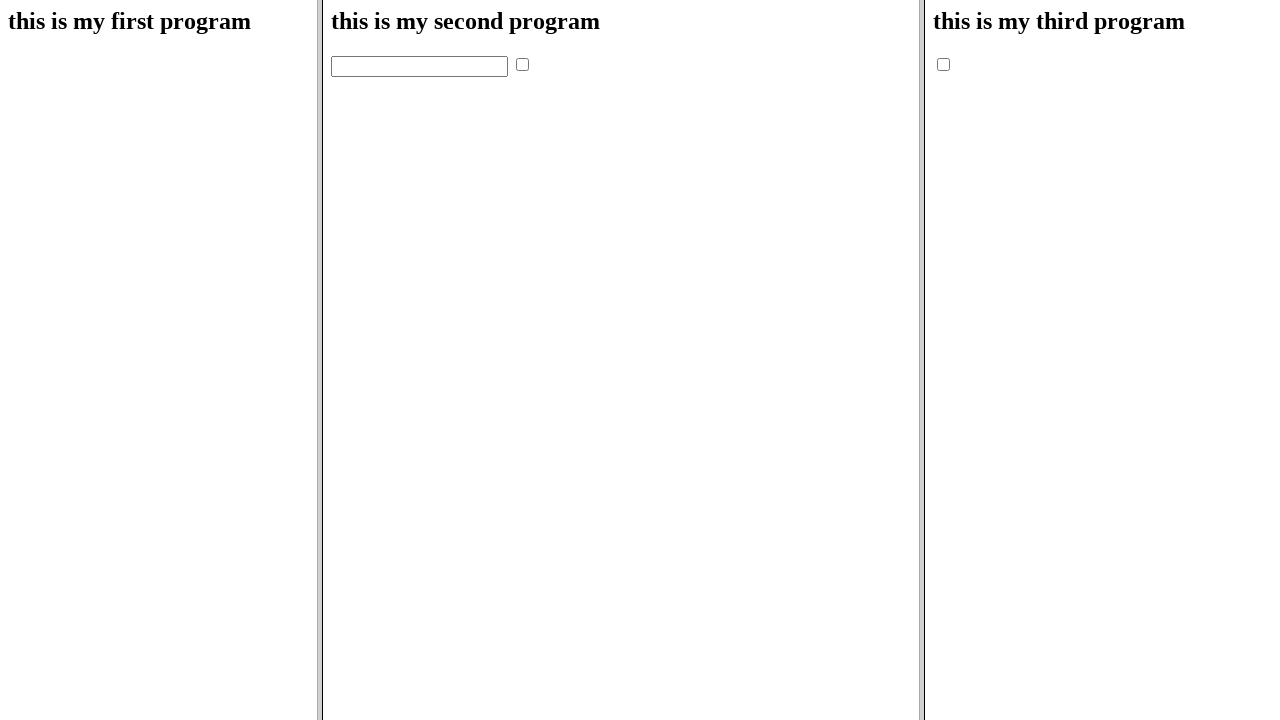

Switched to second frame and filled name field with 'Swarn' on input[name='name1']
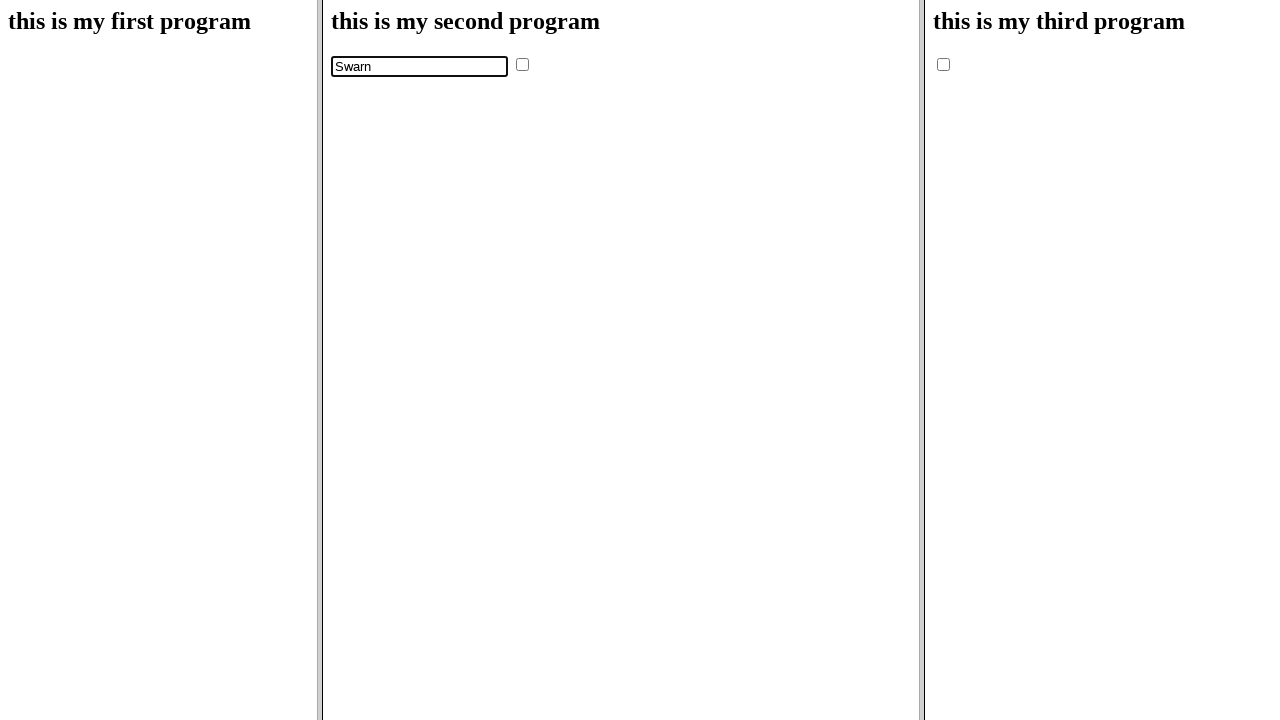

Switched to secondframe and clicked radio button at (522, 64) on input[name='rep']
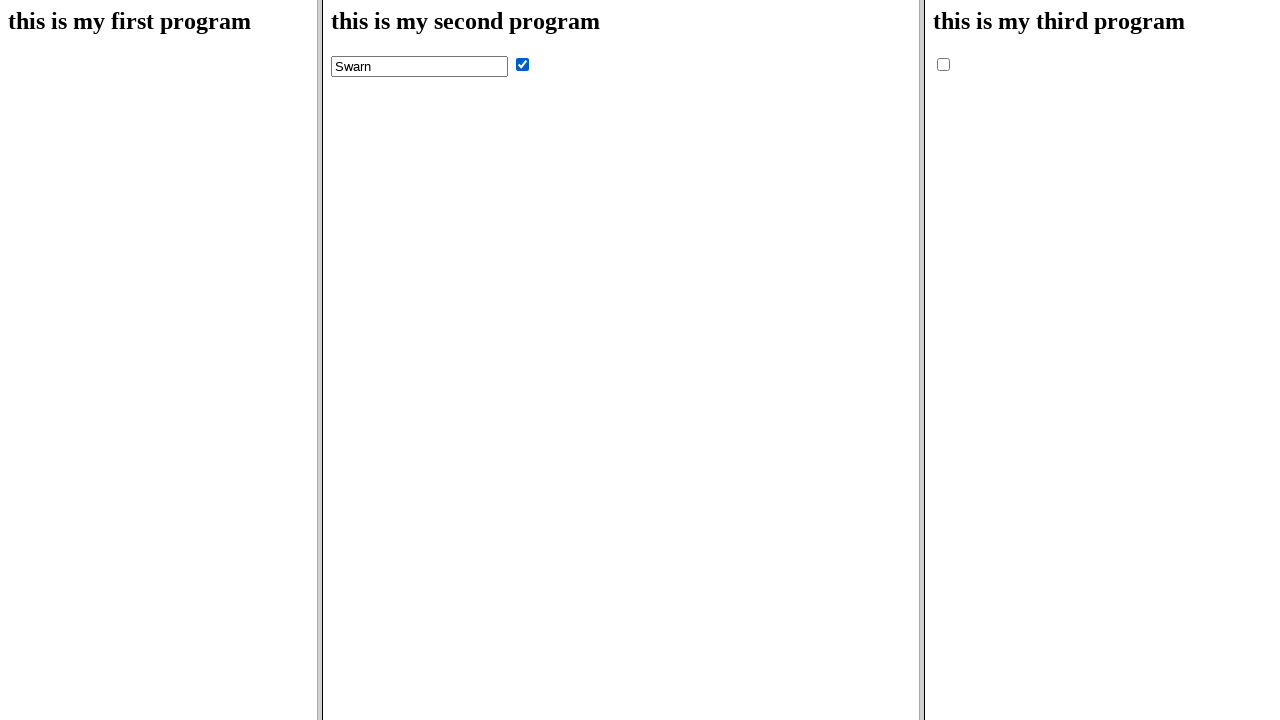

Switched to third frame and clicked checkbox at (944, 64) on frame[src='third.html'] >> internal:control=enter-frame >> input[name='check']
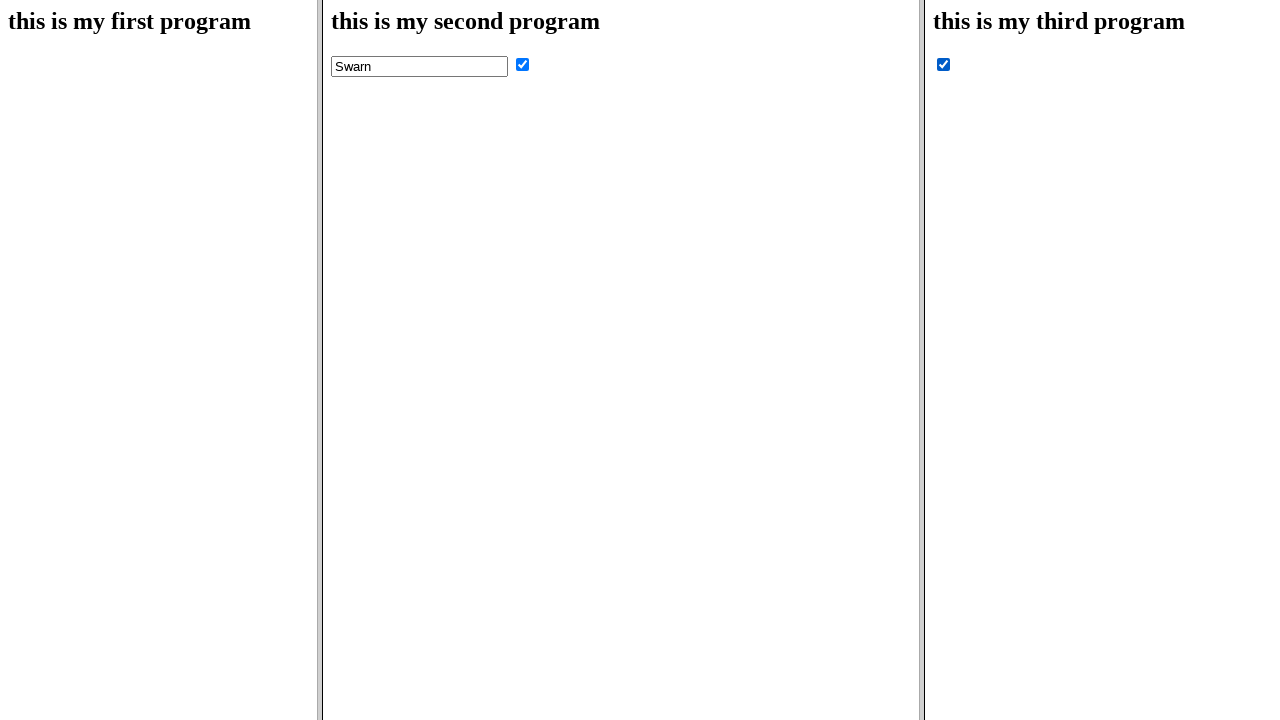

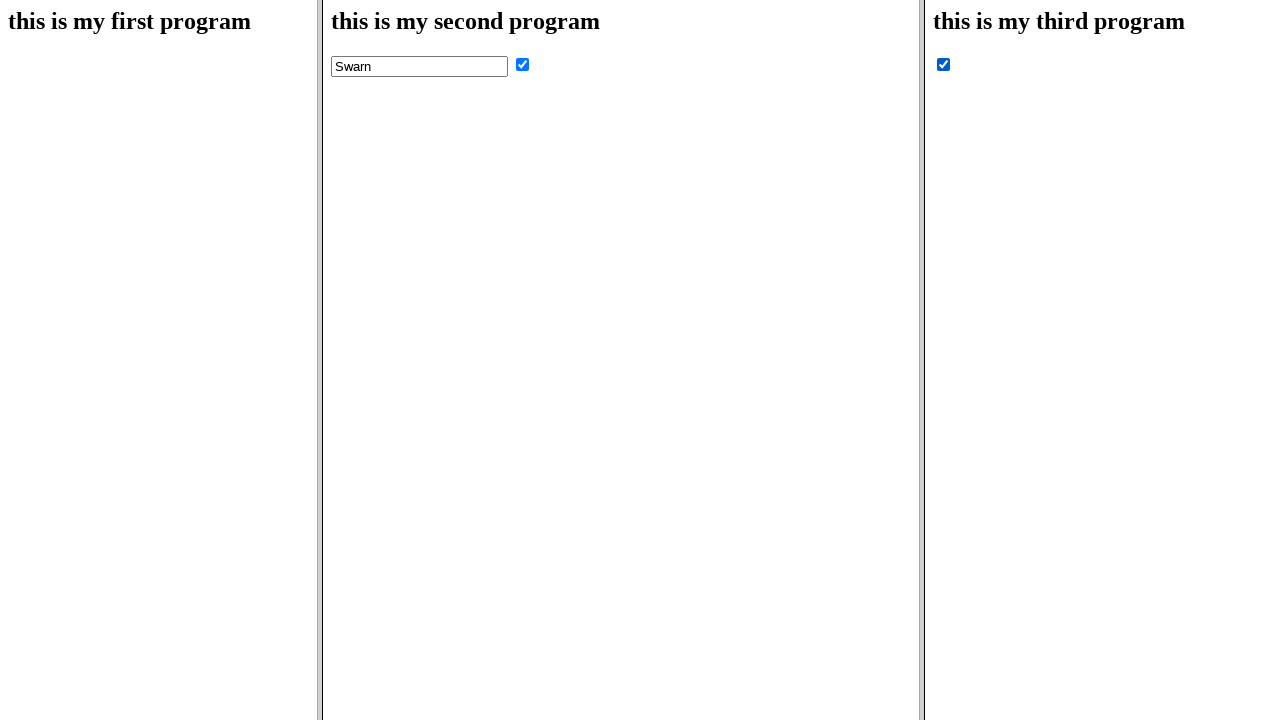